Tests that the todo counter displays the correct number of items as items are added

Starting URL: https://demo.playwright.dev/todomvc

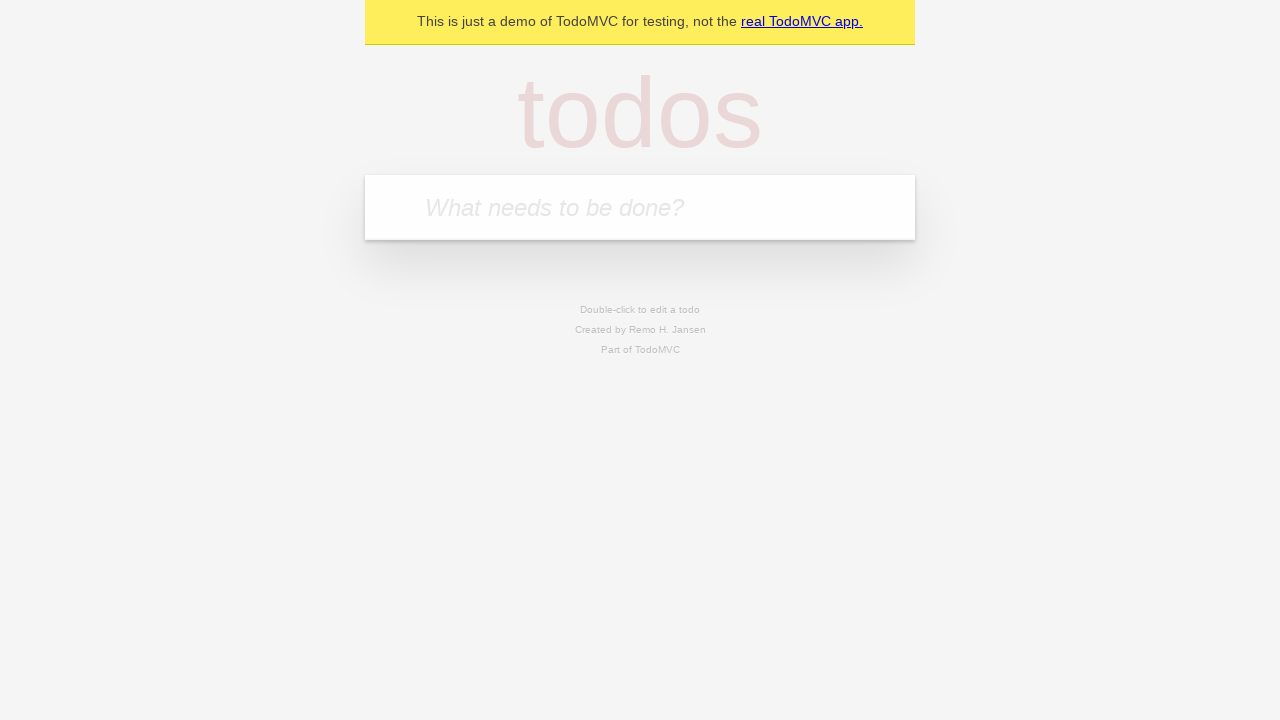

Located the todo input field with placeholder 'What needs to be done?'
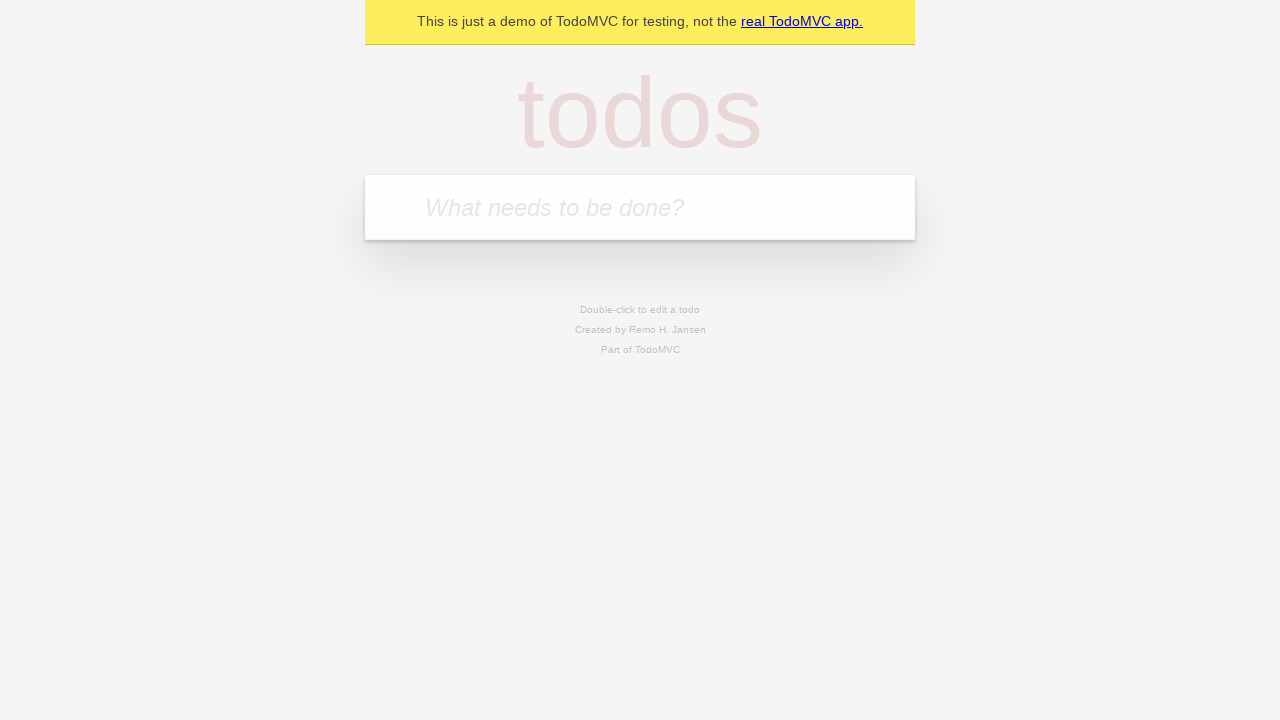

Filled first todo item 'buy some cheese' into the input field on internal:attr=[placeholder="What needs to be done?"i]
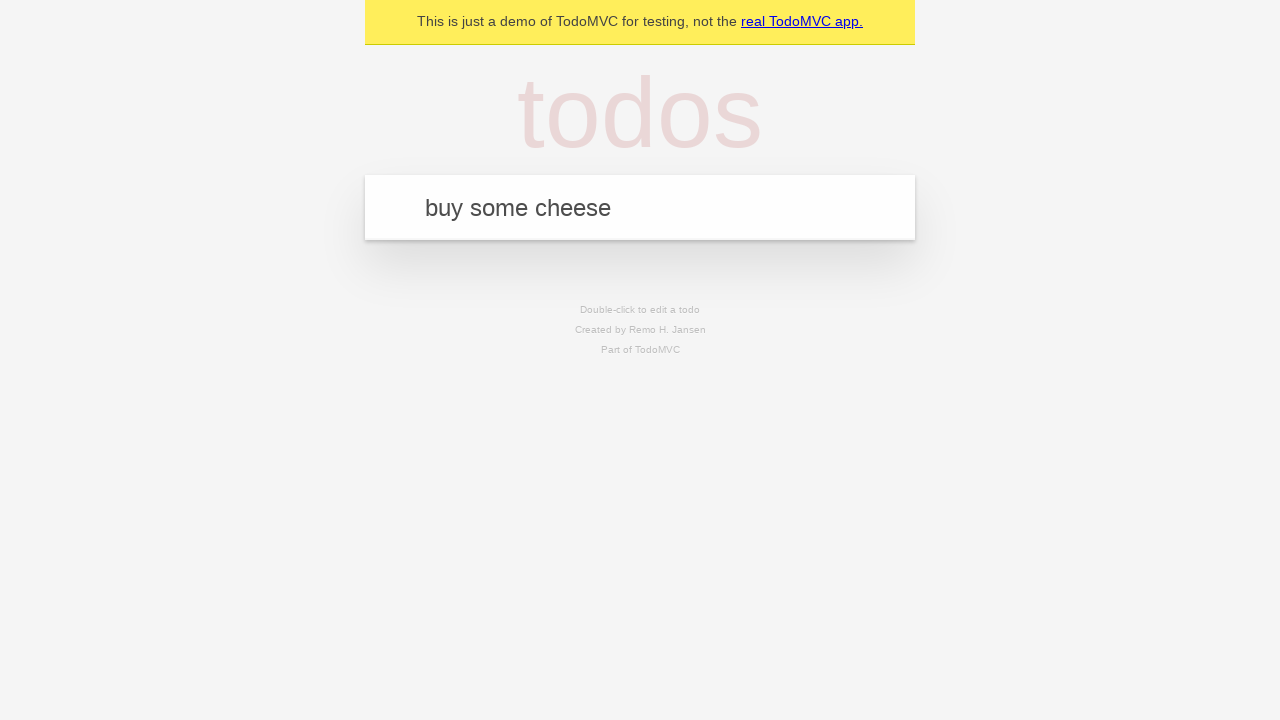

Pressed Enter to submit the first todo item on internal:attr=[placeholder="What needs to be done?"i]
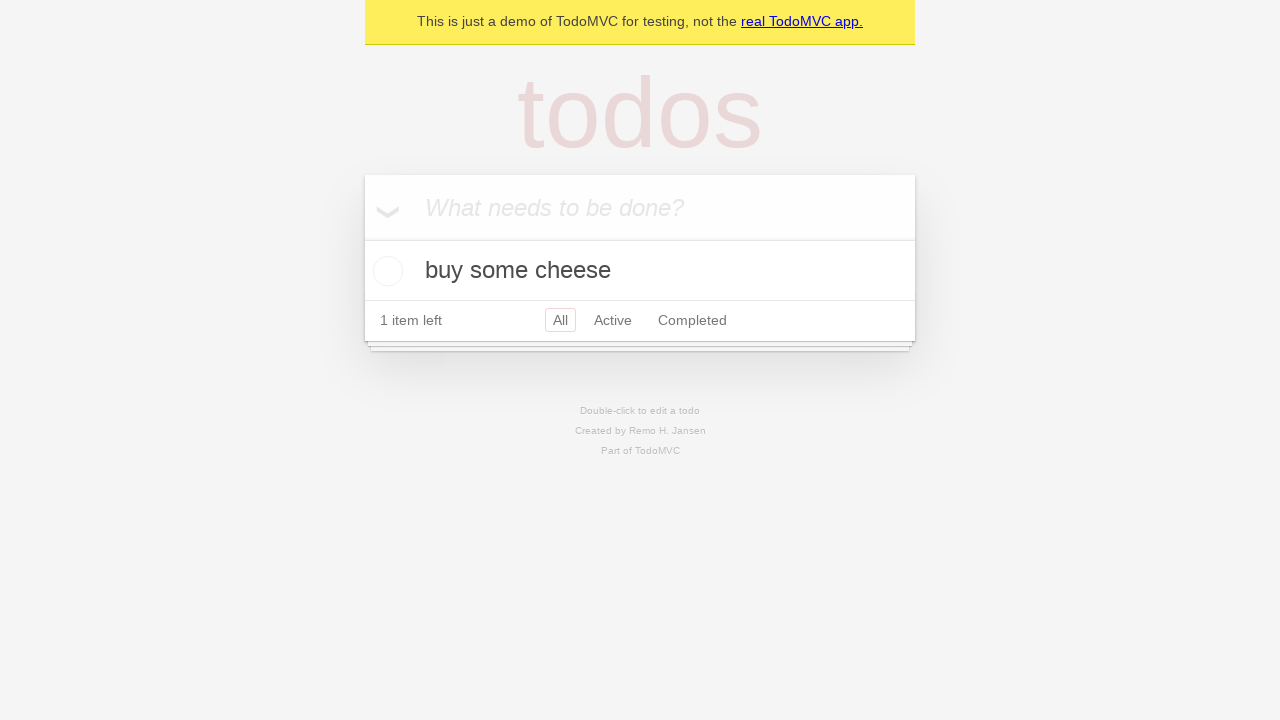

Waited for todo counter element to appear
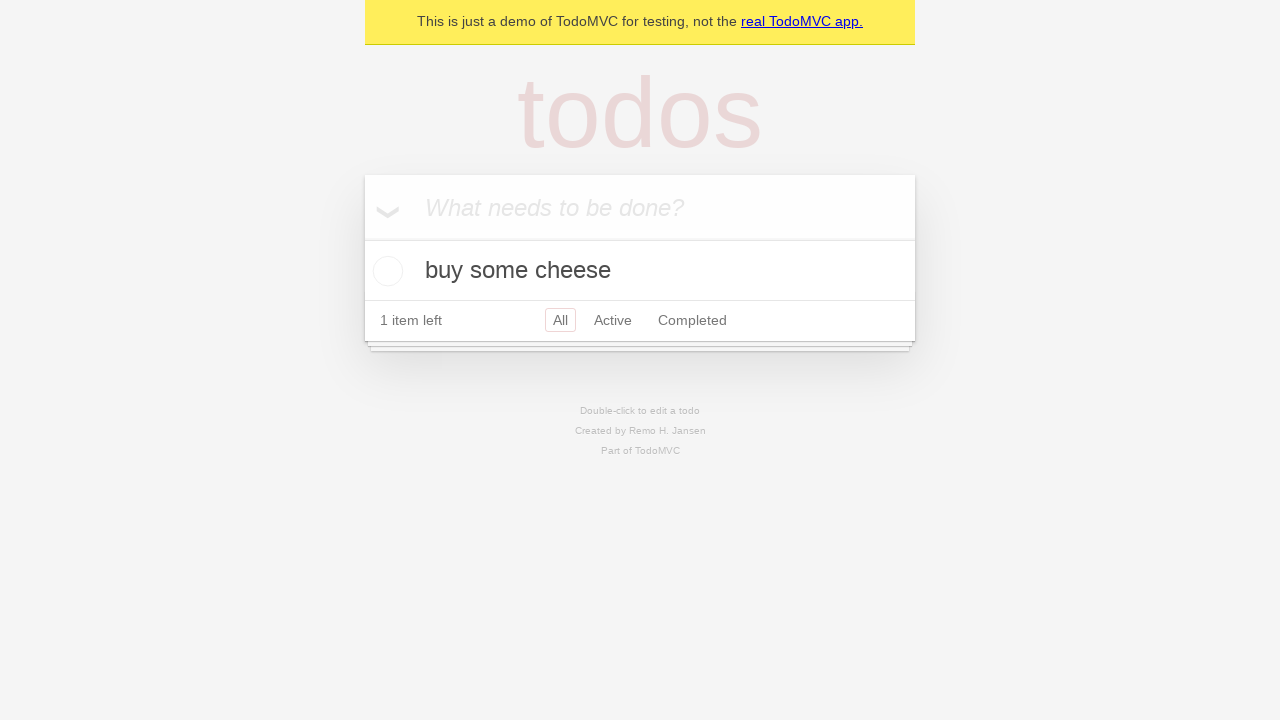

Filled second todo item 'feed the cat' into the input field on internal:attr=[placeholder="What needs to be done?"i]
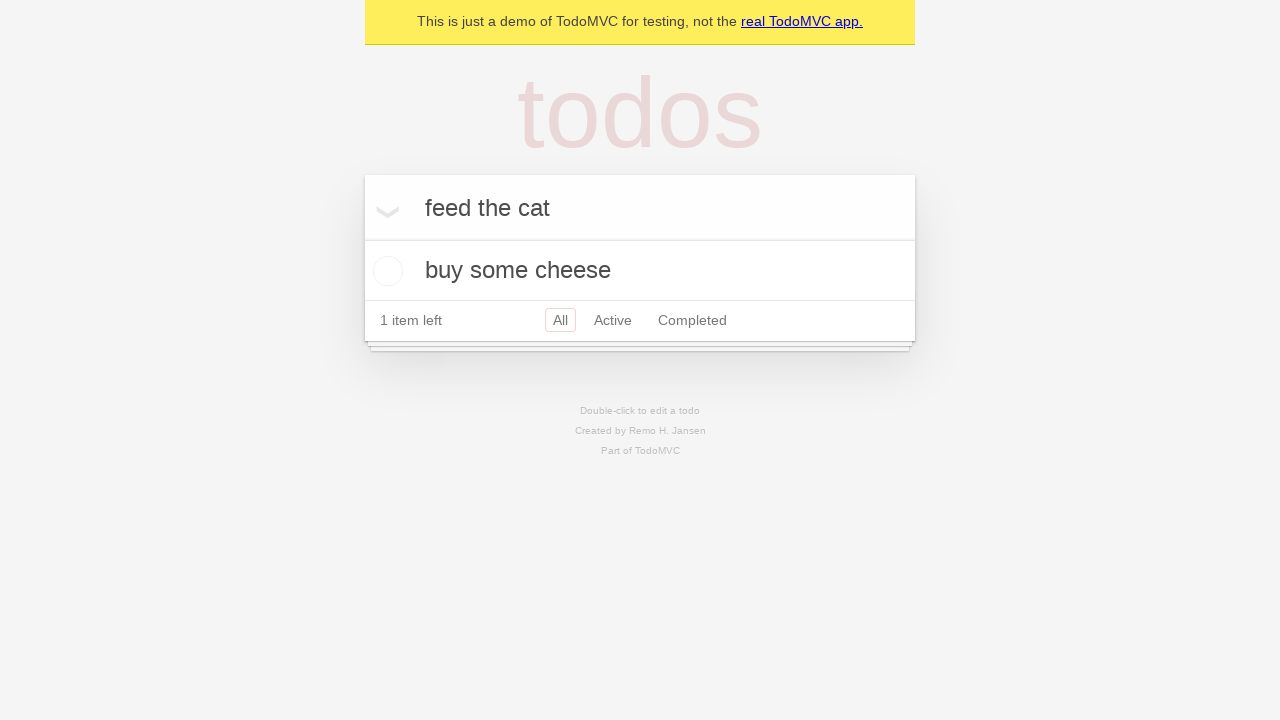

Pressed Enter to submit the second todo item on internal:attr=[placeholder="What needs to be done?"i]
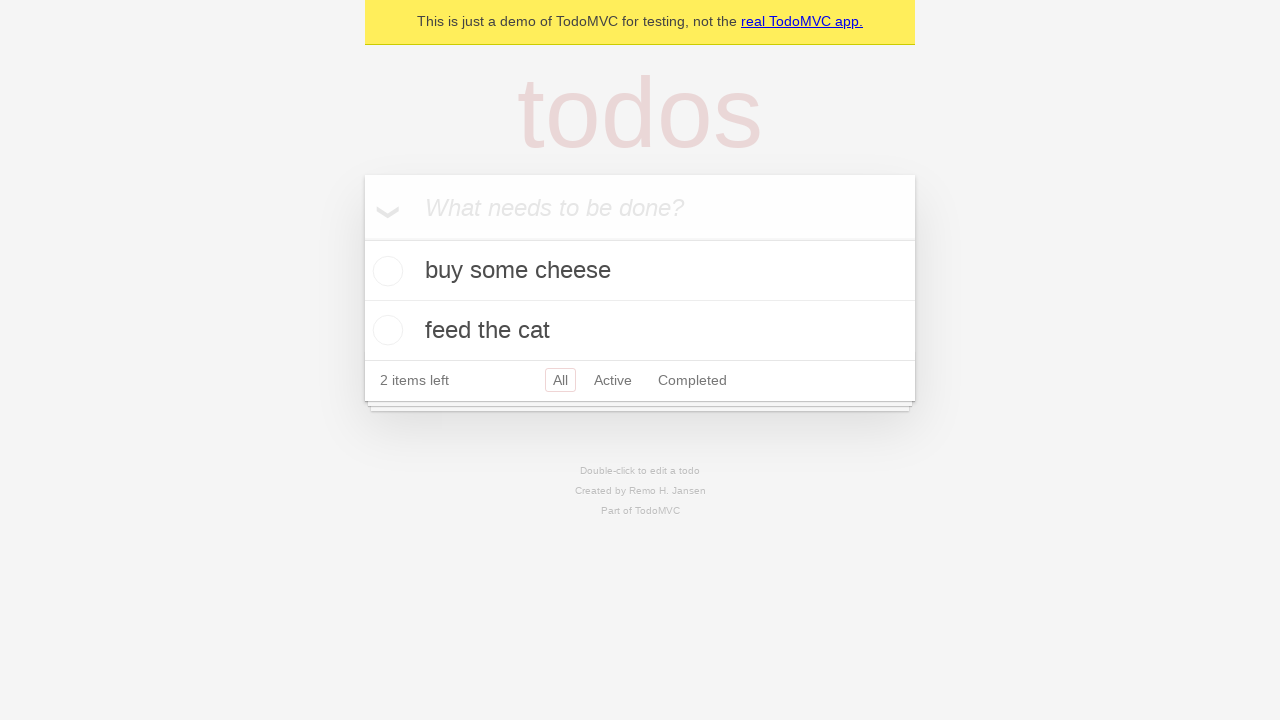

Waited for todo counter to update and display count of 2 items
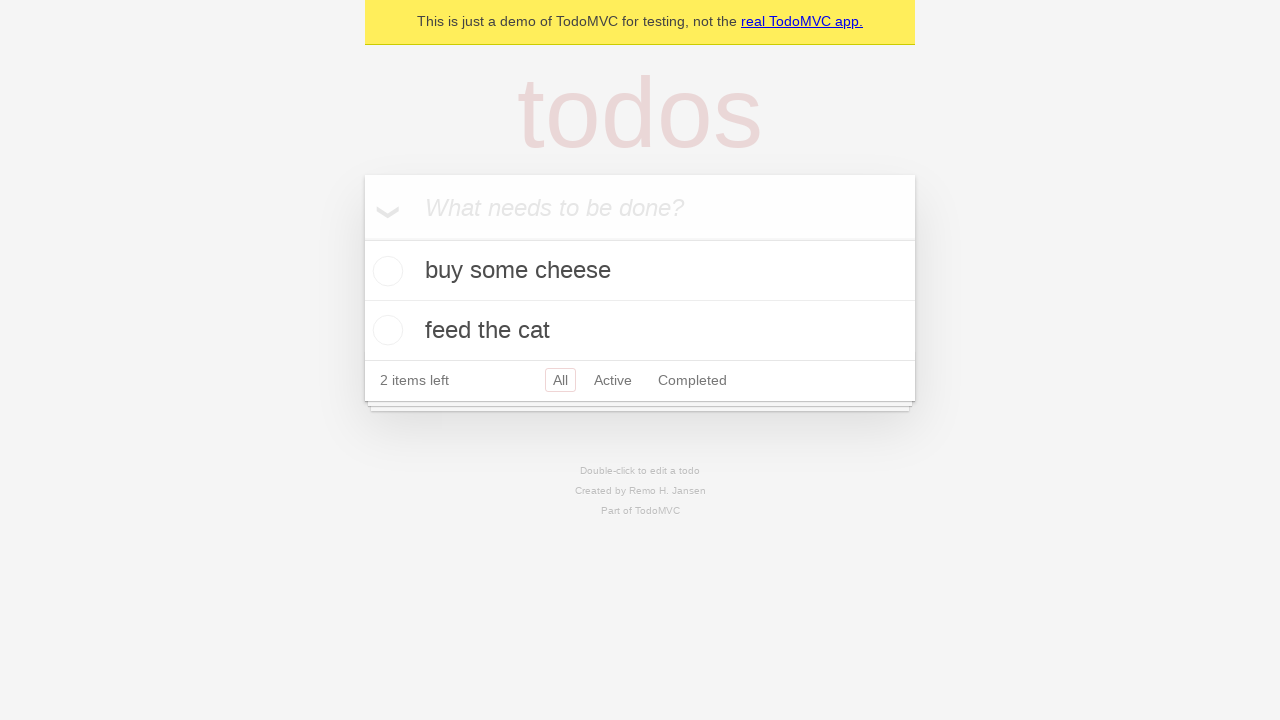

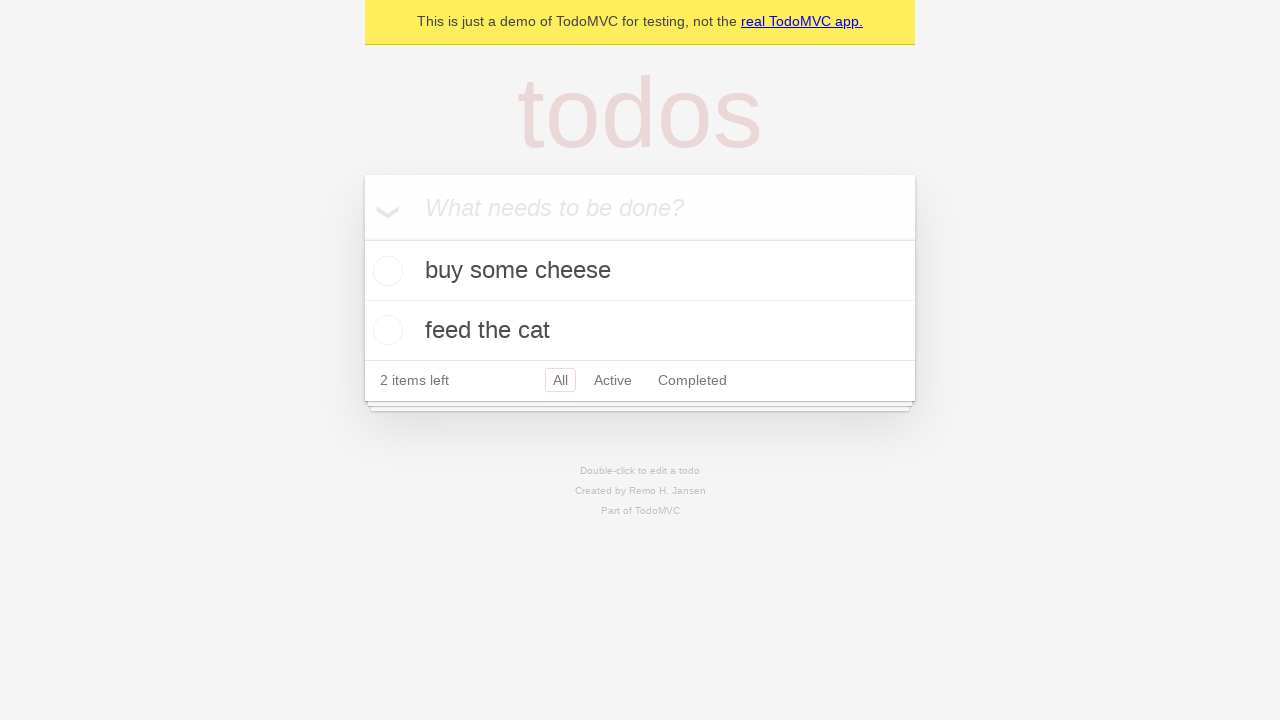